Tests double-click functionality by double-clicking a button to trigger an alert

Starting URL: https://only-testing-blog.blogspot.com/

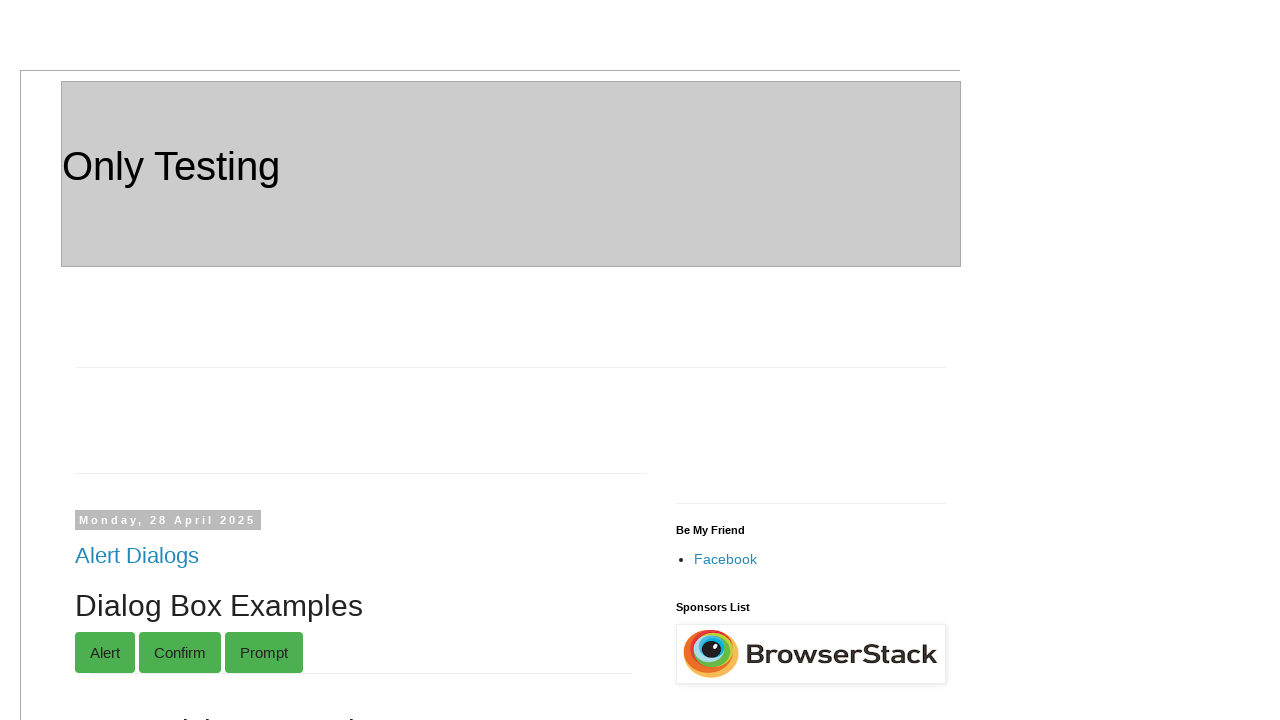

Located the Double-Click button element
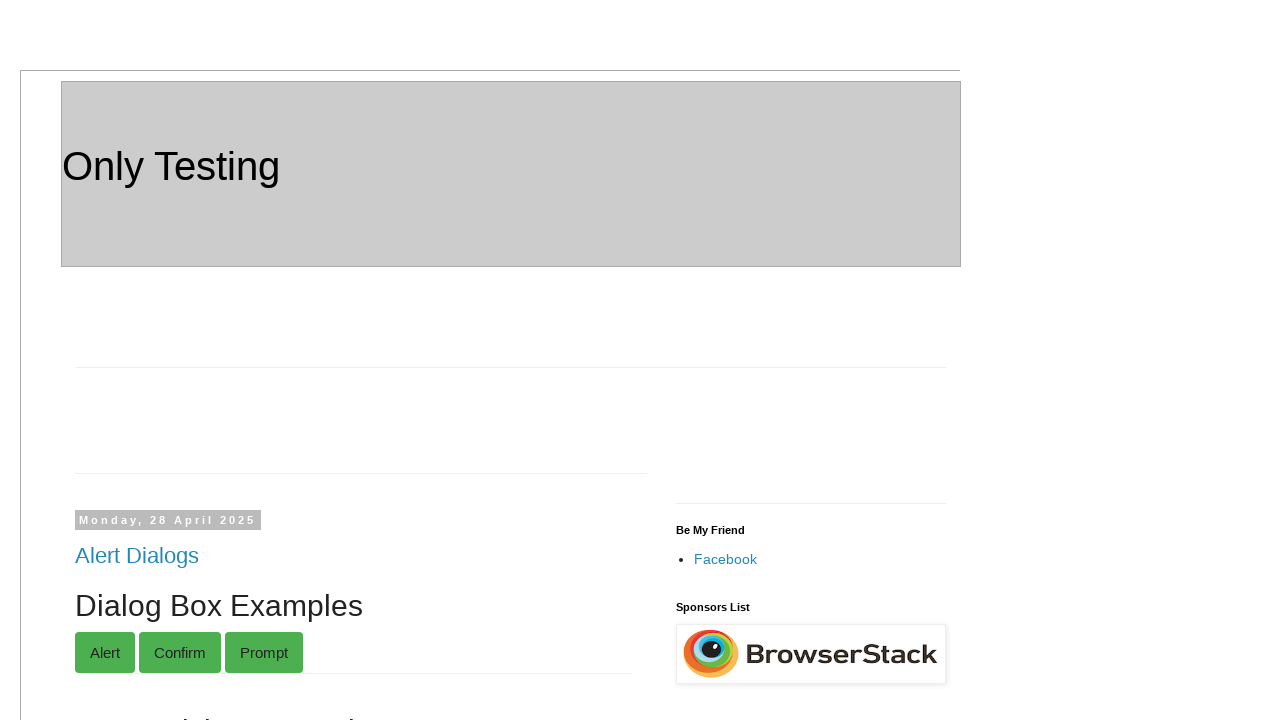

Double-clicked the button to trigger alert at (186, 360) on xpath=//button[.='Double-Click Me To See Alert']
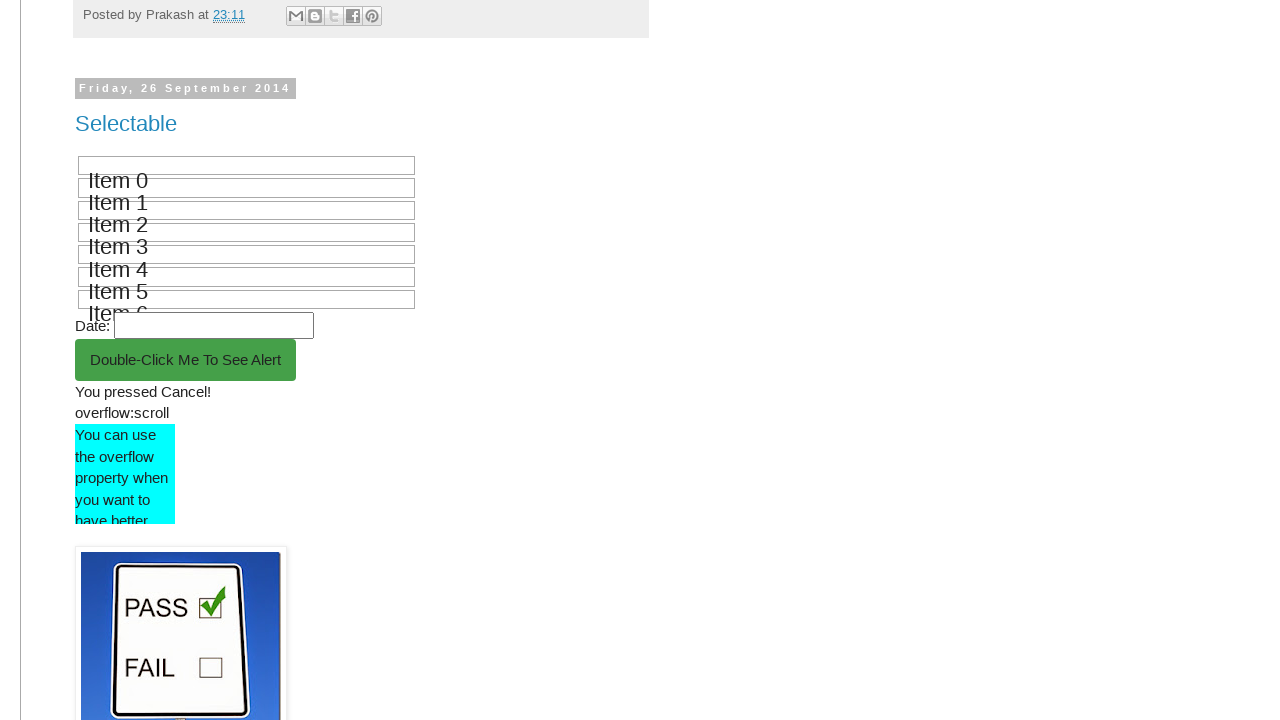

Alert dialog handler registered and accepted
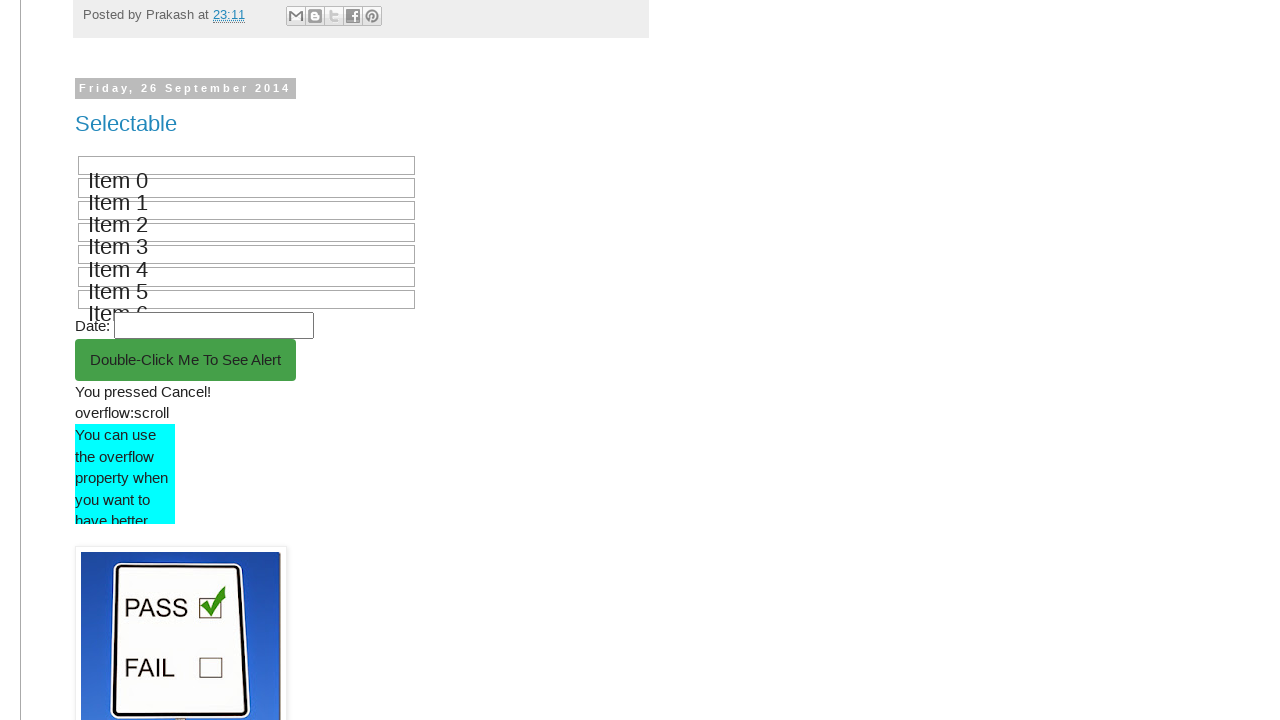

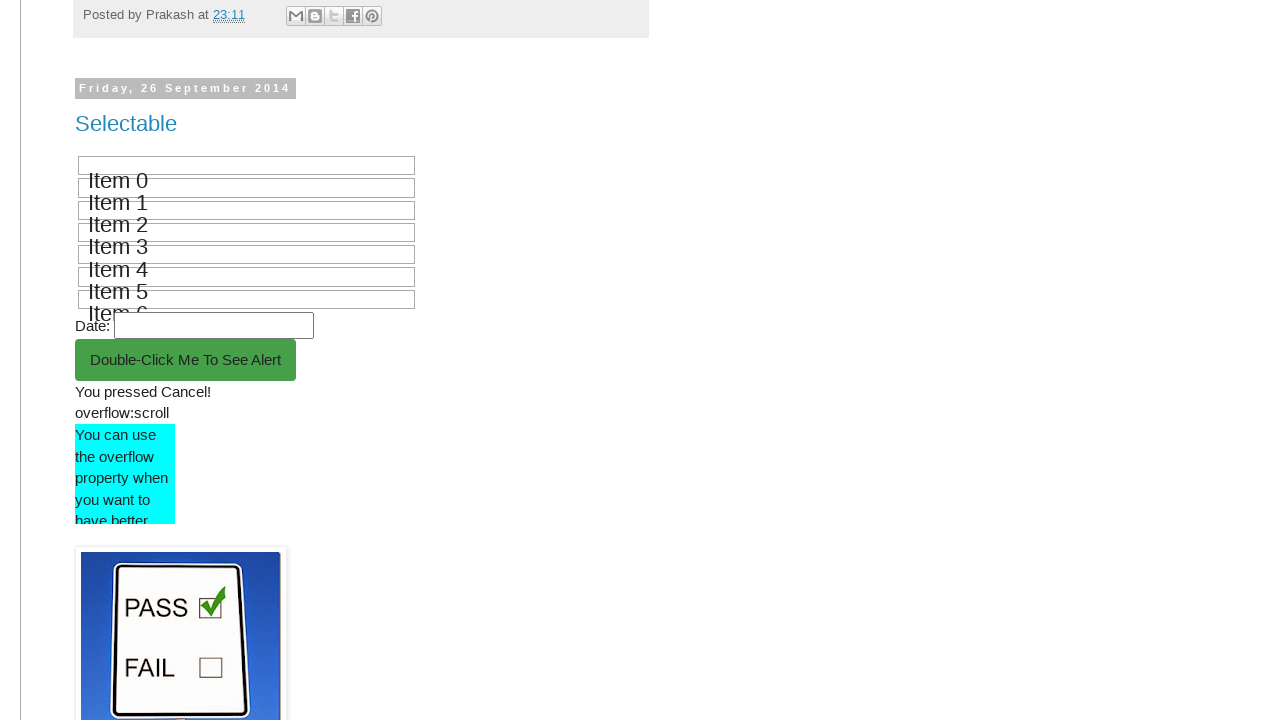